Tests JavaScript confirm dialog handling by clicking a button that triggers a confirm dialog and dismissing it

Starting URL: https://the-internet.herokuapp.com/javascript_alerts

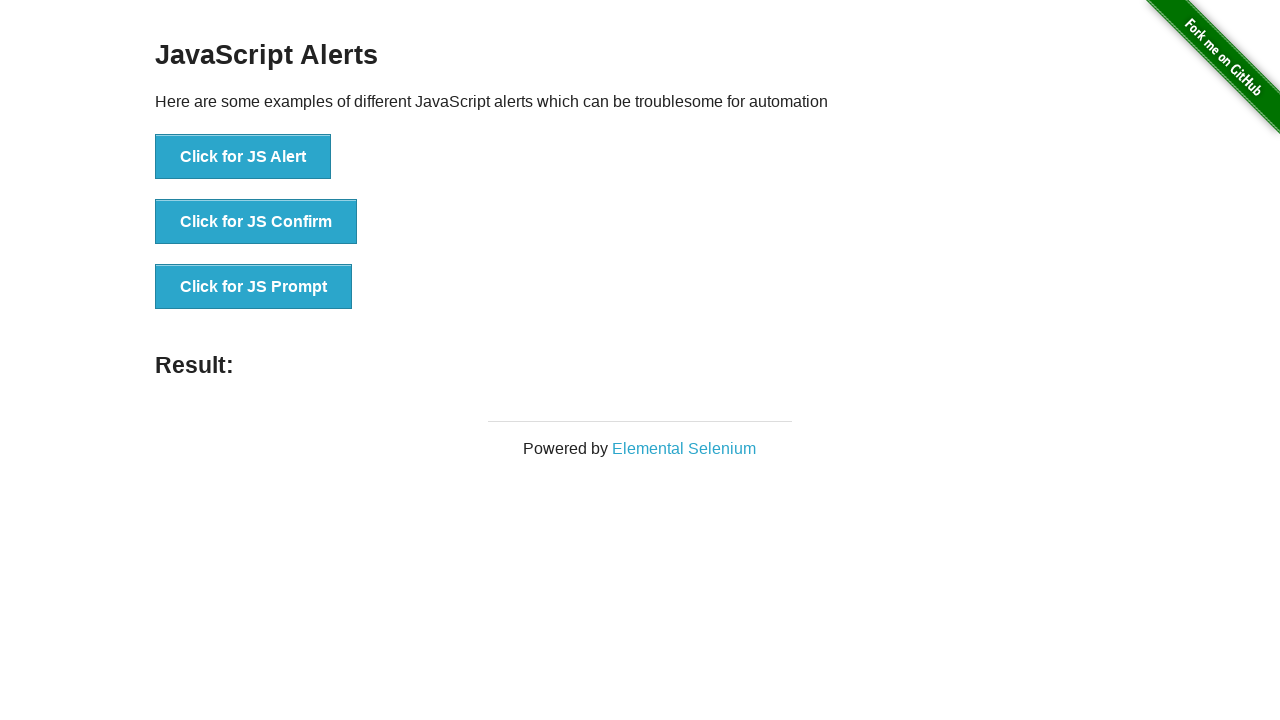

Set up dialog handler to dismiss confirm dialogs
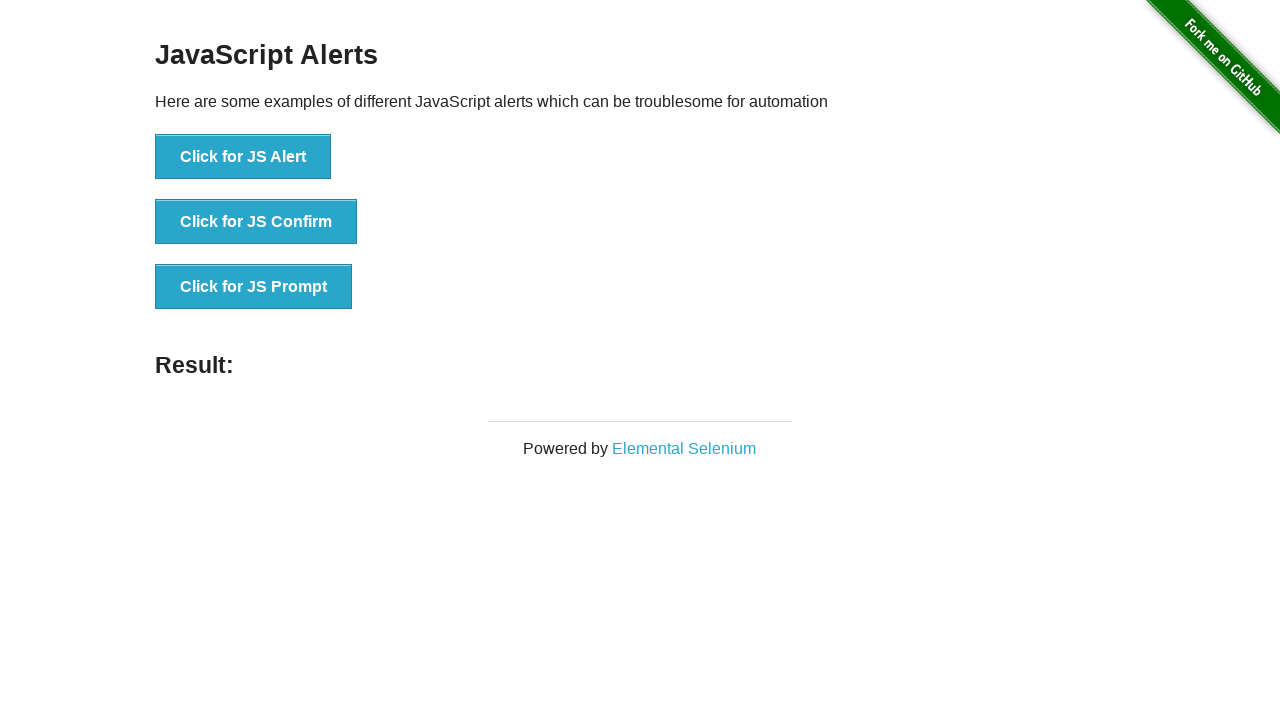

Clicked JS Confirm button to trigger confirm dialog at (256, 222) on button[onclick="jsConfirm()"]
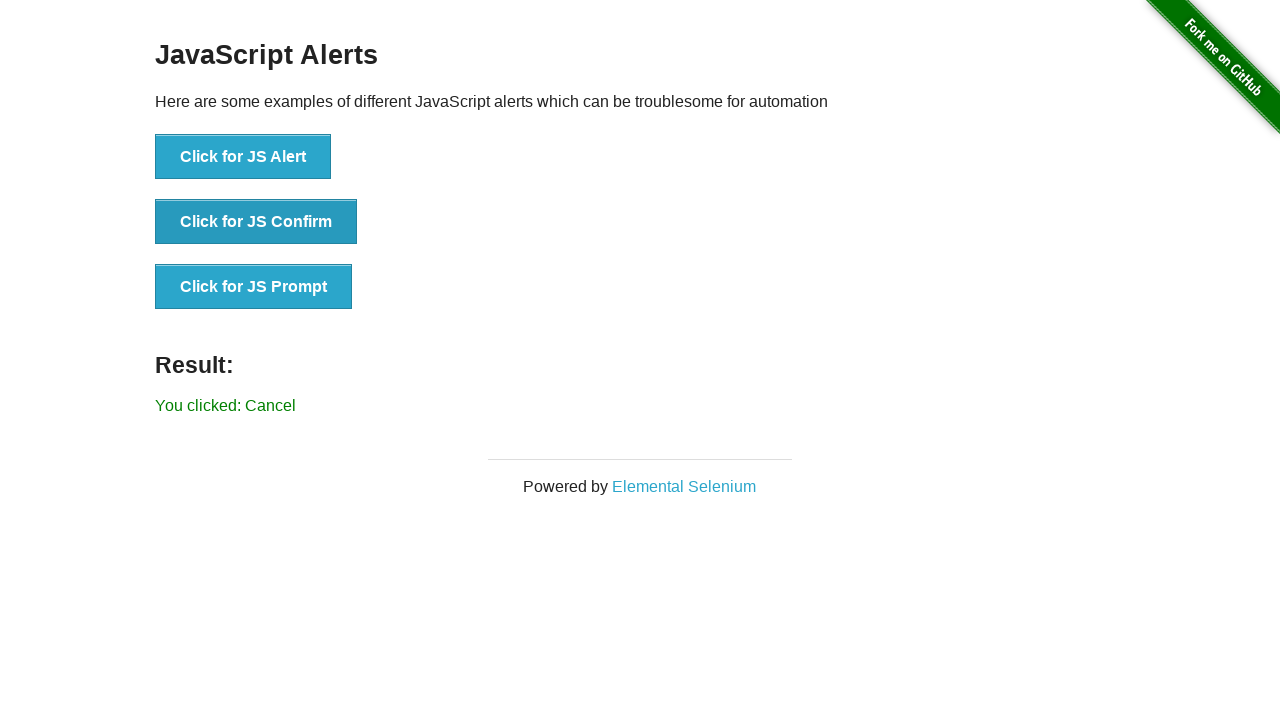

Confirm dialog was dismissed and result message updated
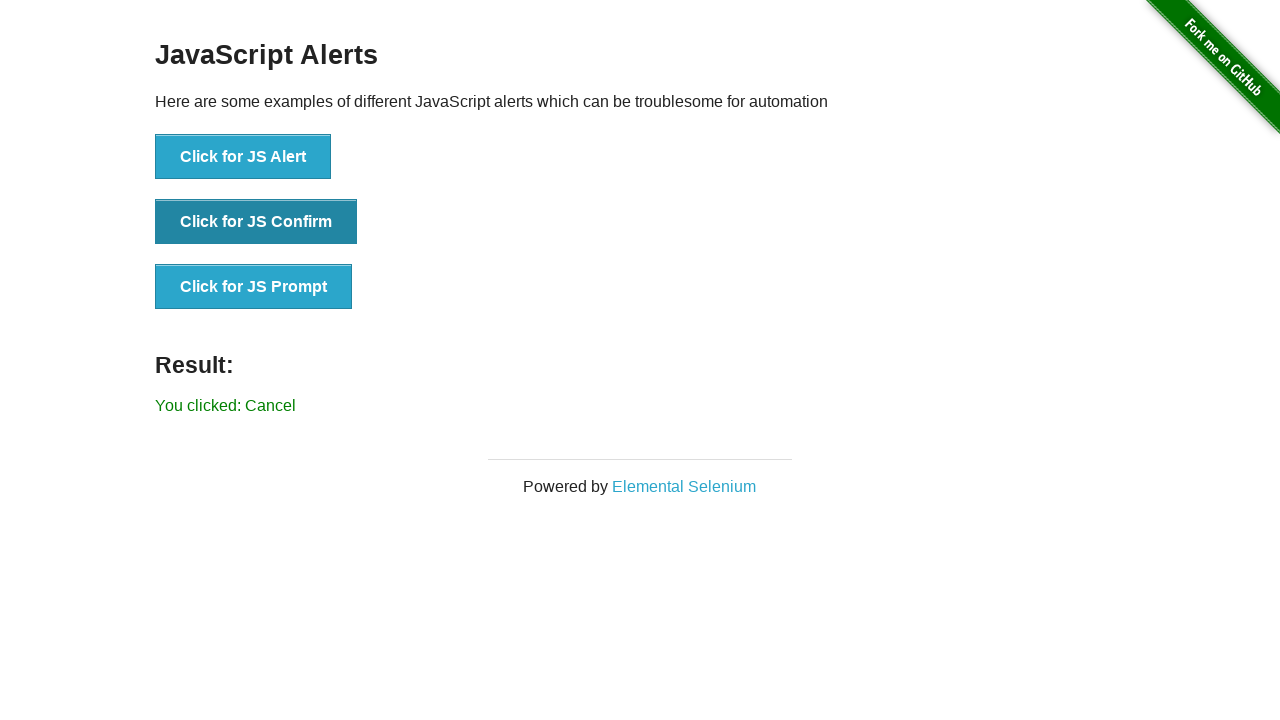

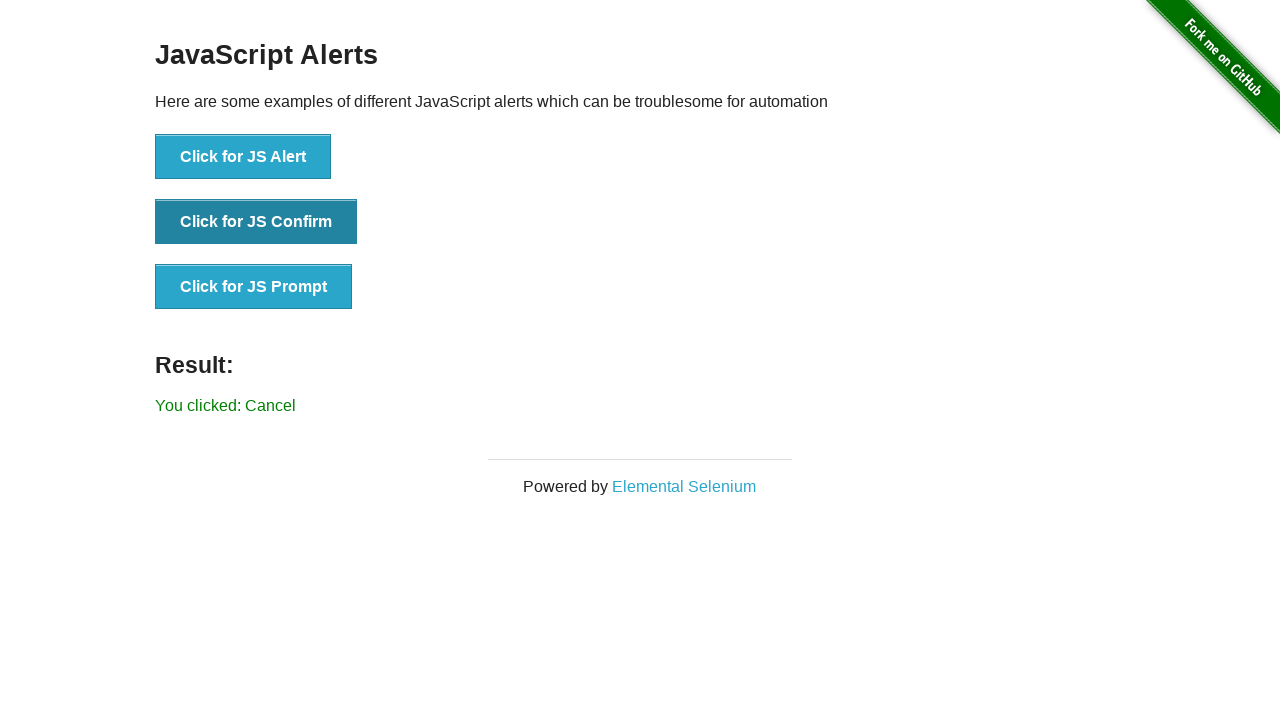